Navigates to W3Schools HTML tables tutorial page and interacts with a dynamic web table by locating table cells and finding content containing "Italy"

Starting URL: https://www.w3schools.com/html/html_tables.asp

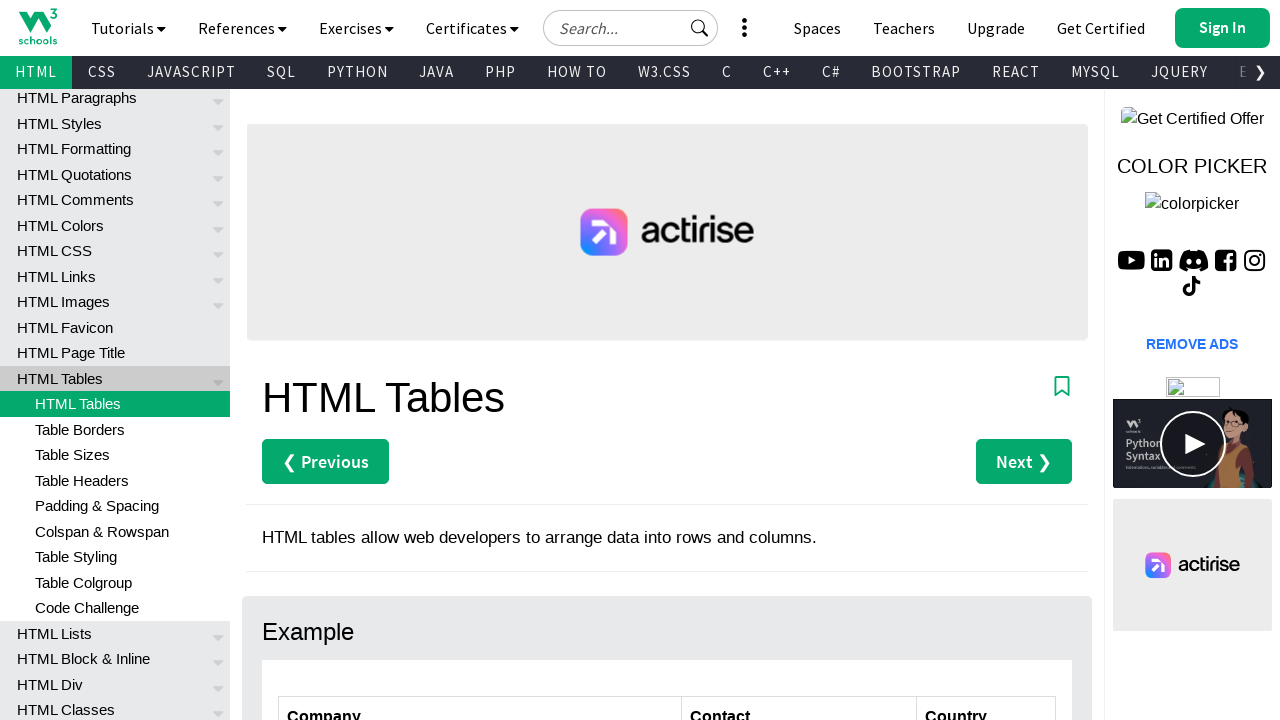

Waited for customers table to load
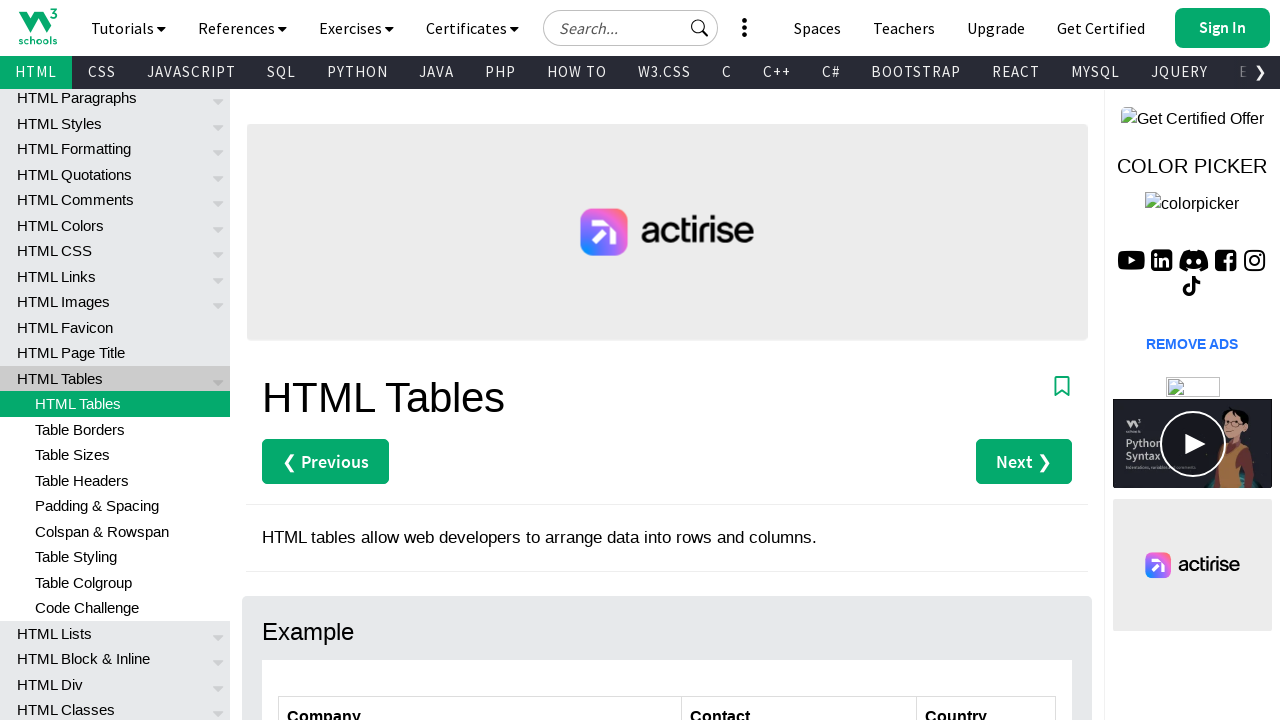

Located all table cells in customers table
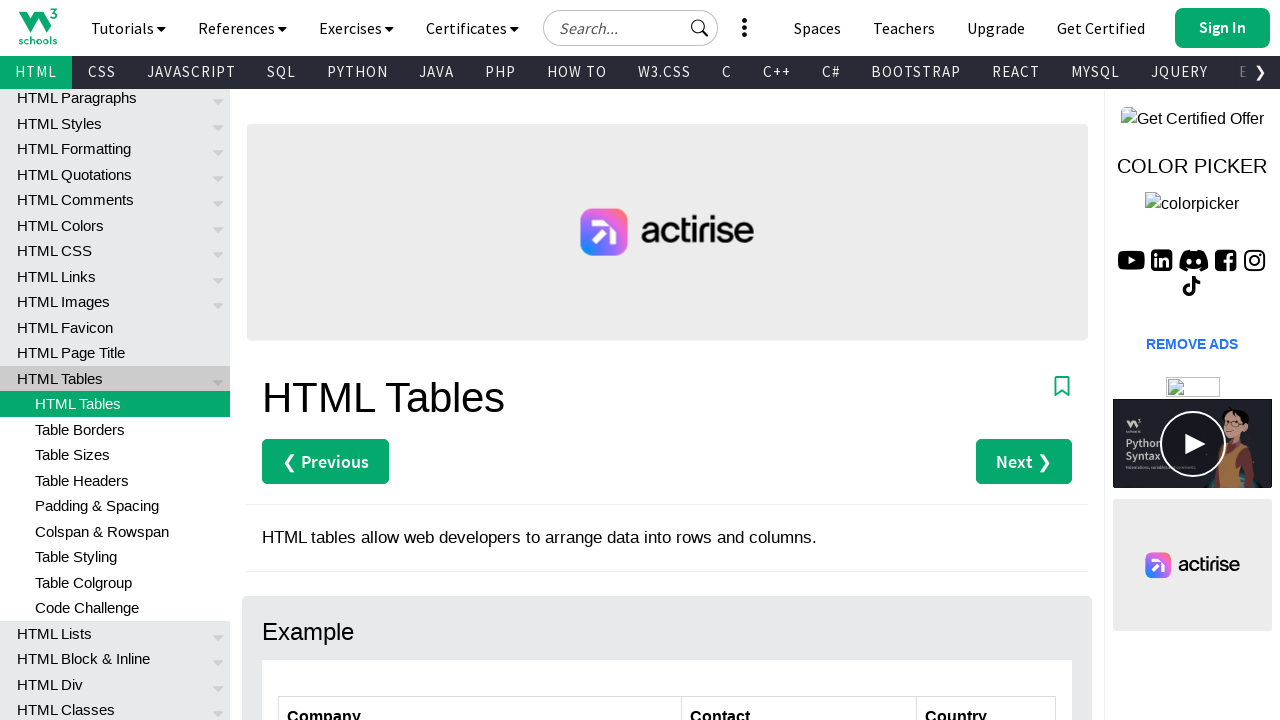

First table cell became visible
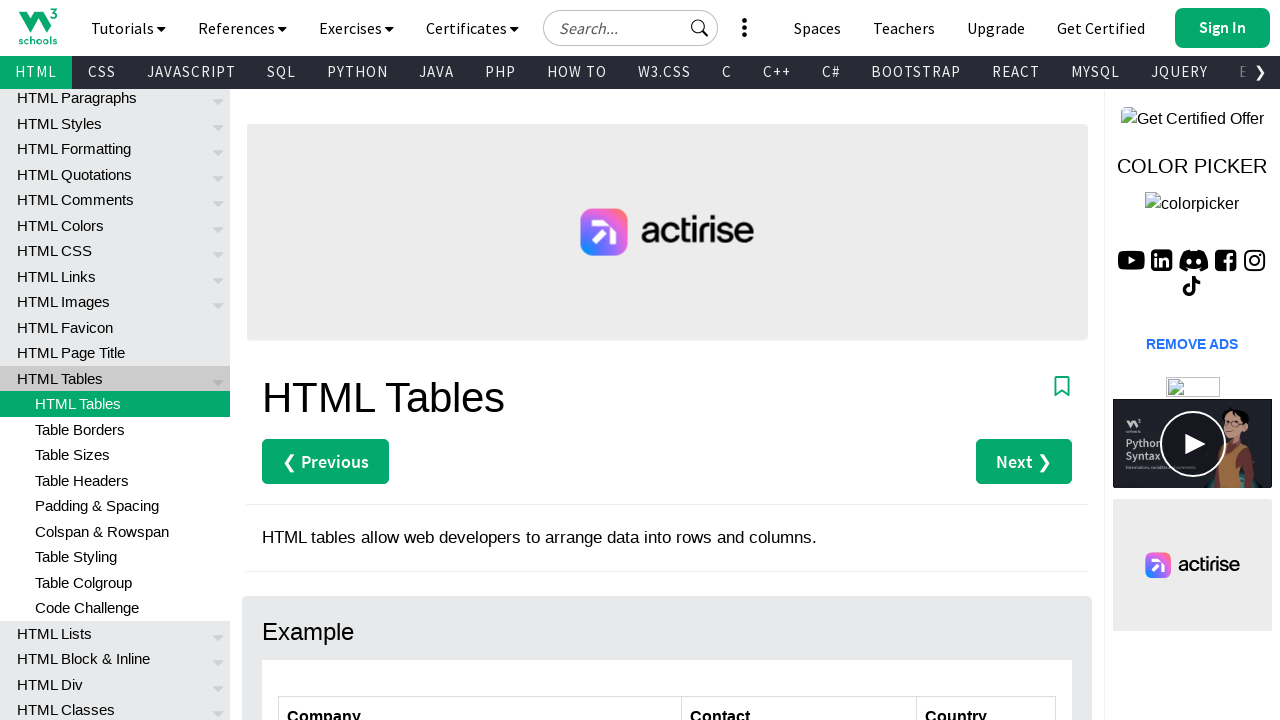

Located table cell containing 'Italy'
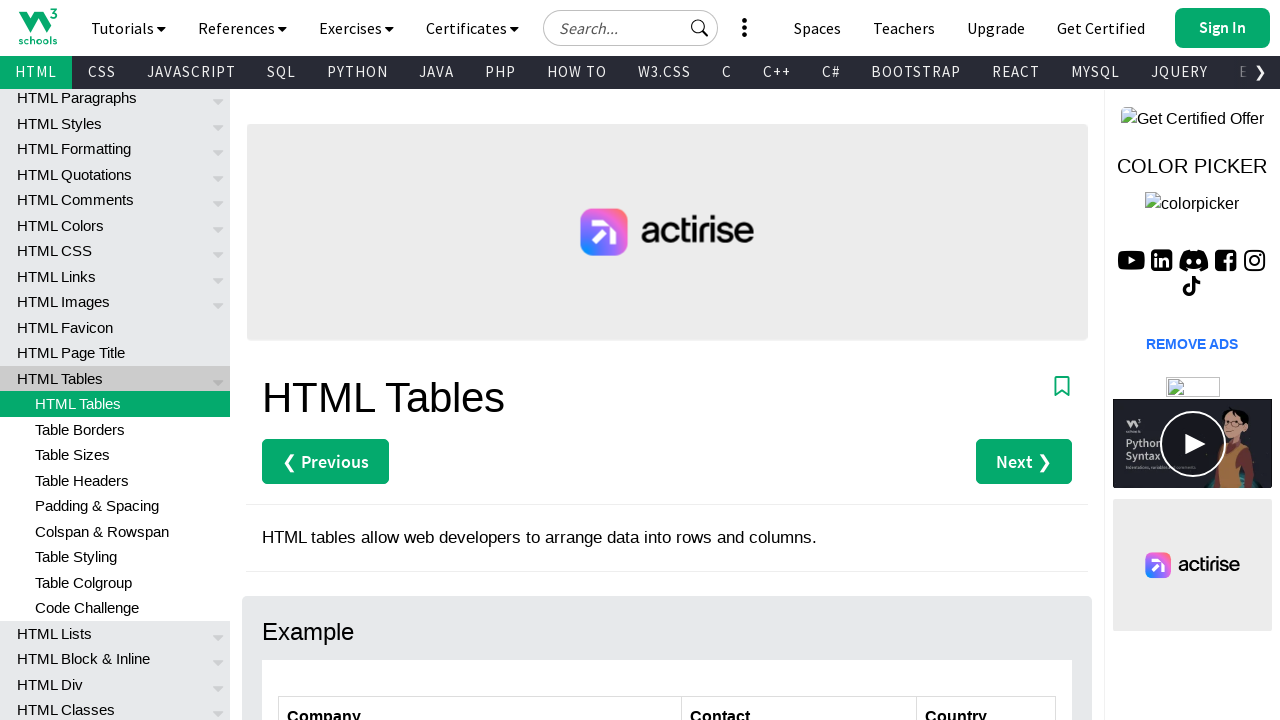

Scrolled Italy cell into view
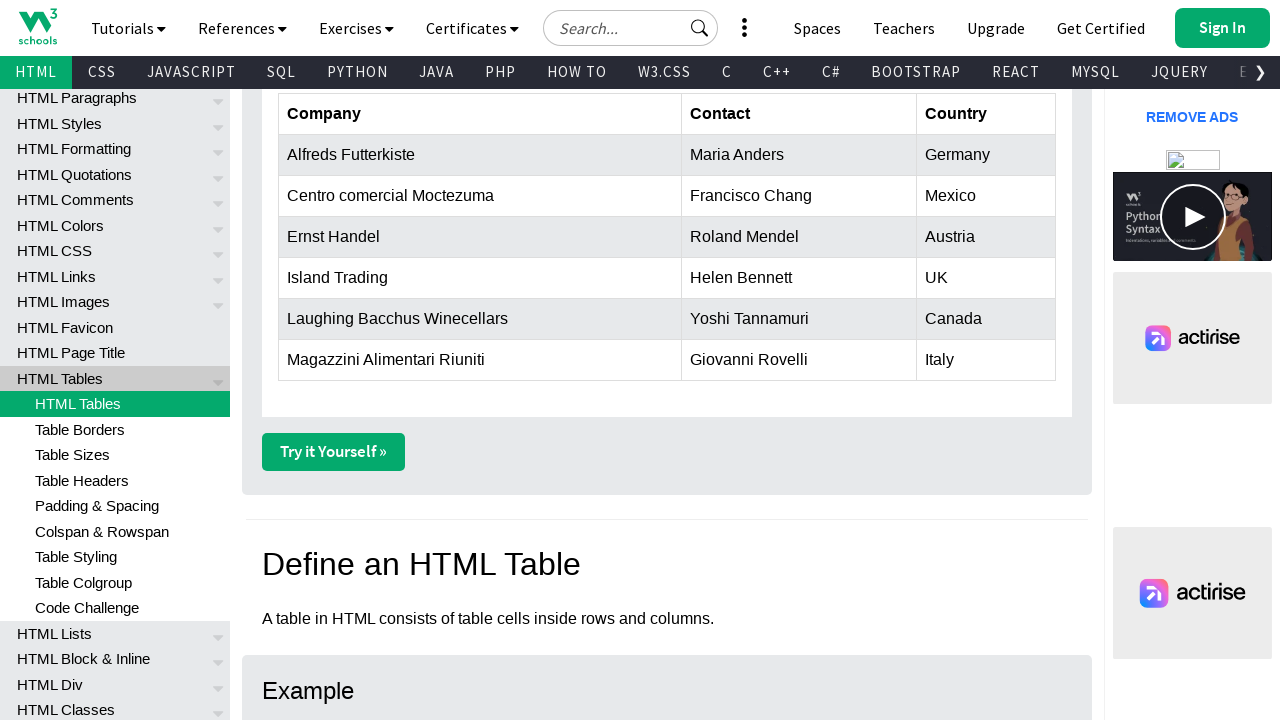

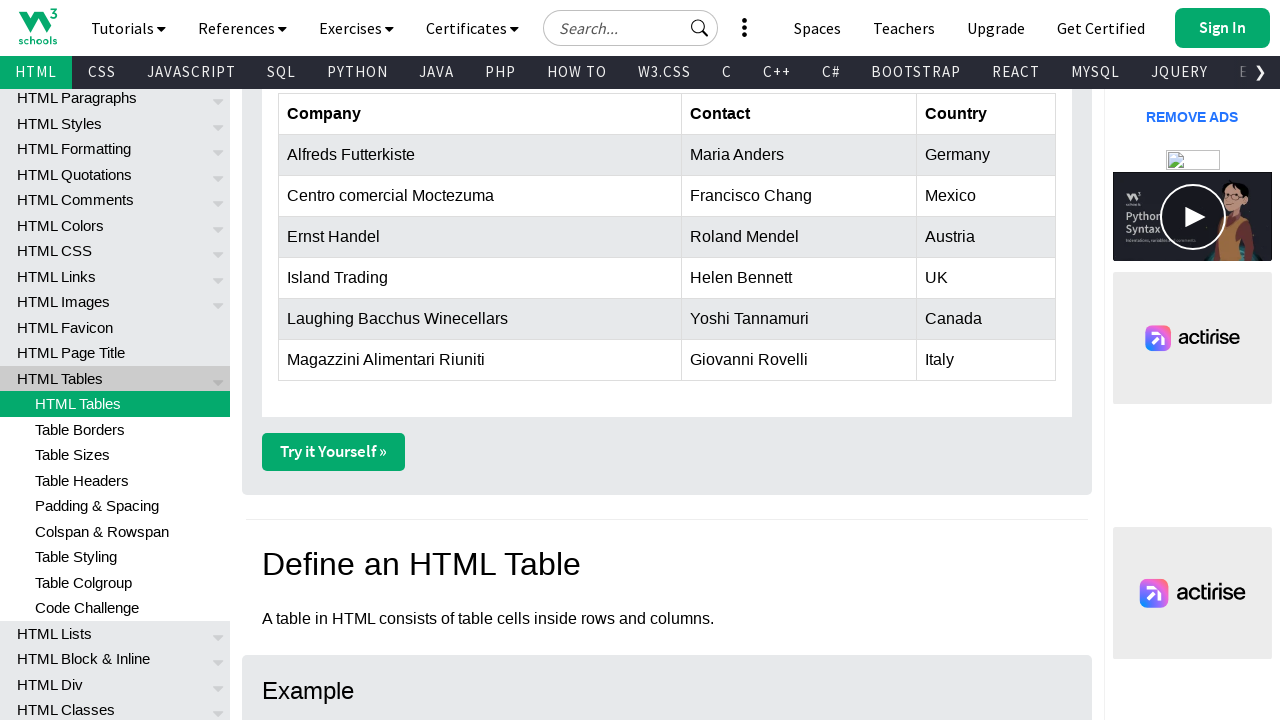